Navigates to a form page, scrolls down to a hearing loss checkbox element, and clicks on it using JavaScript execution.

Starting URL: https://testotomasyonu.com/form

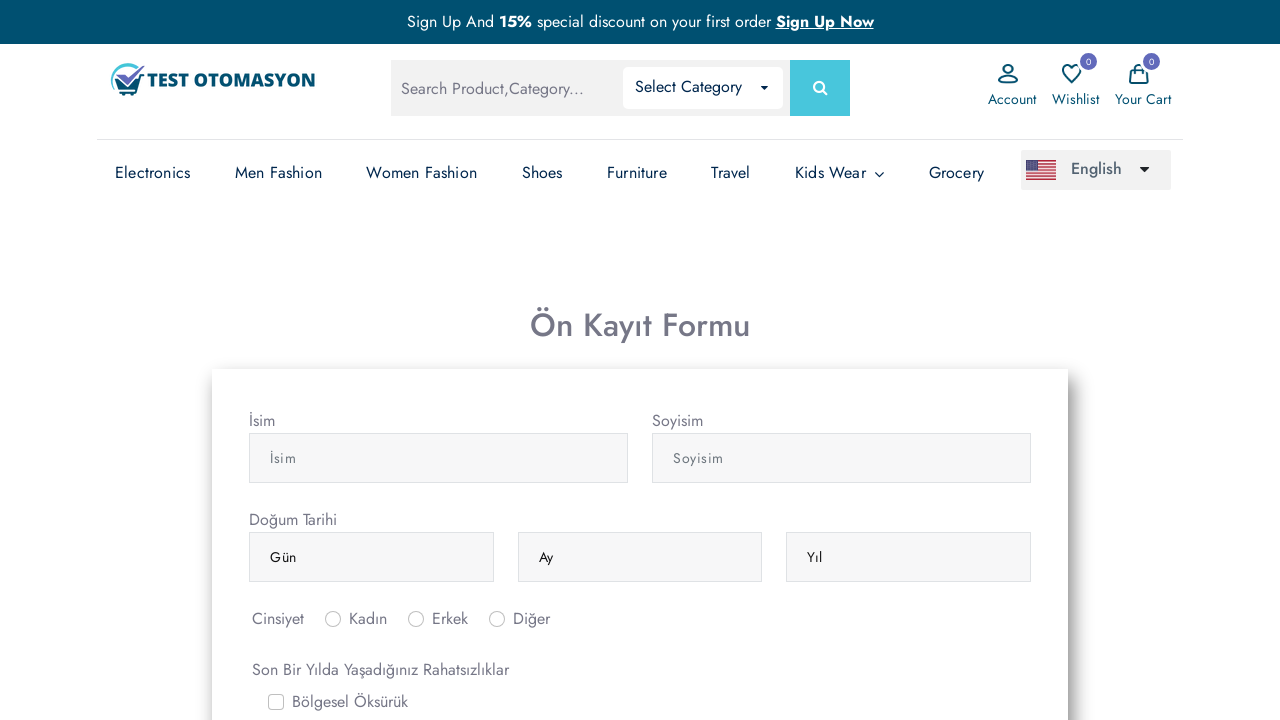

Navigated to form page
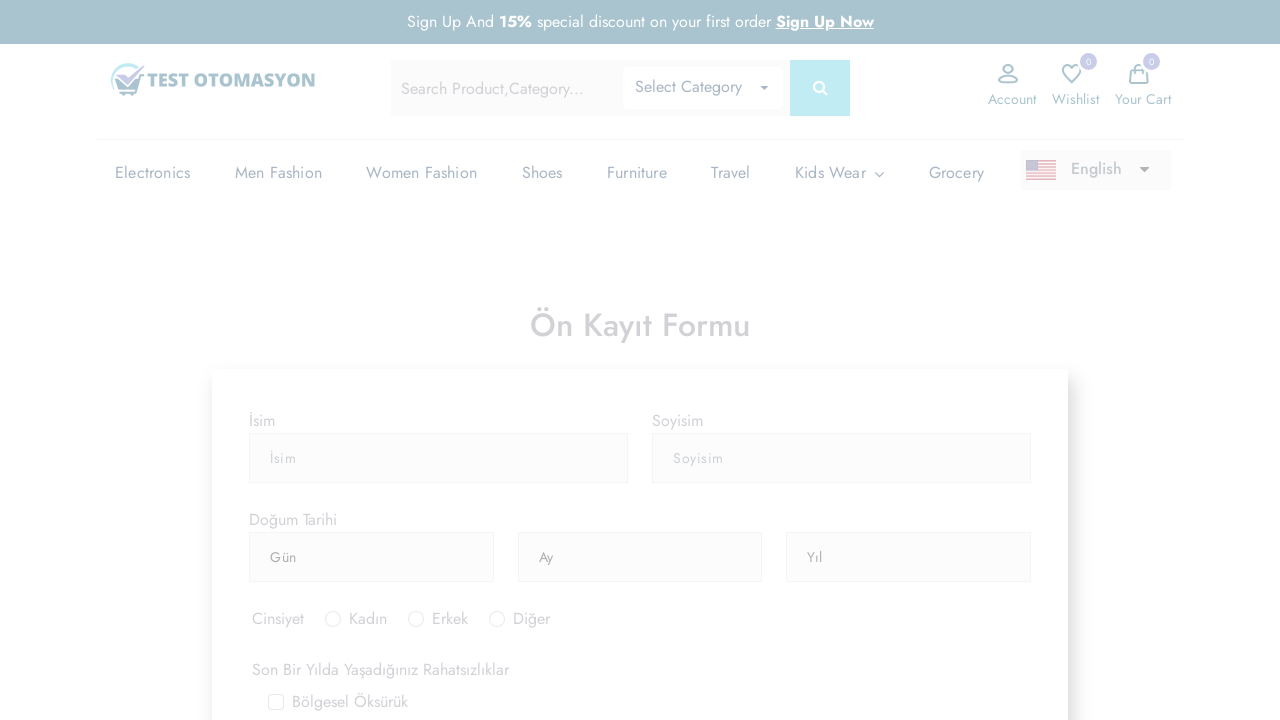

Located hearing loss checkbox element
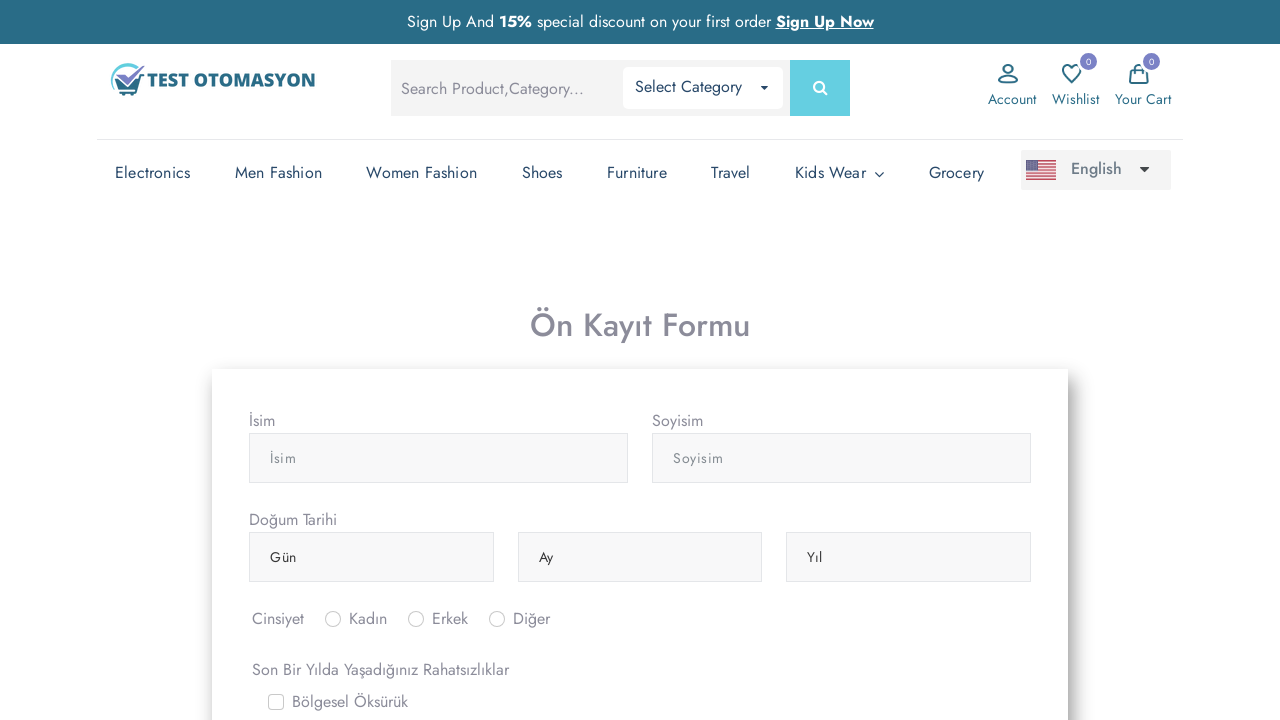

Scrolled to hearing loss checkbox element
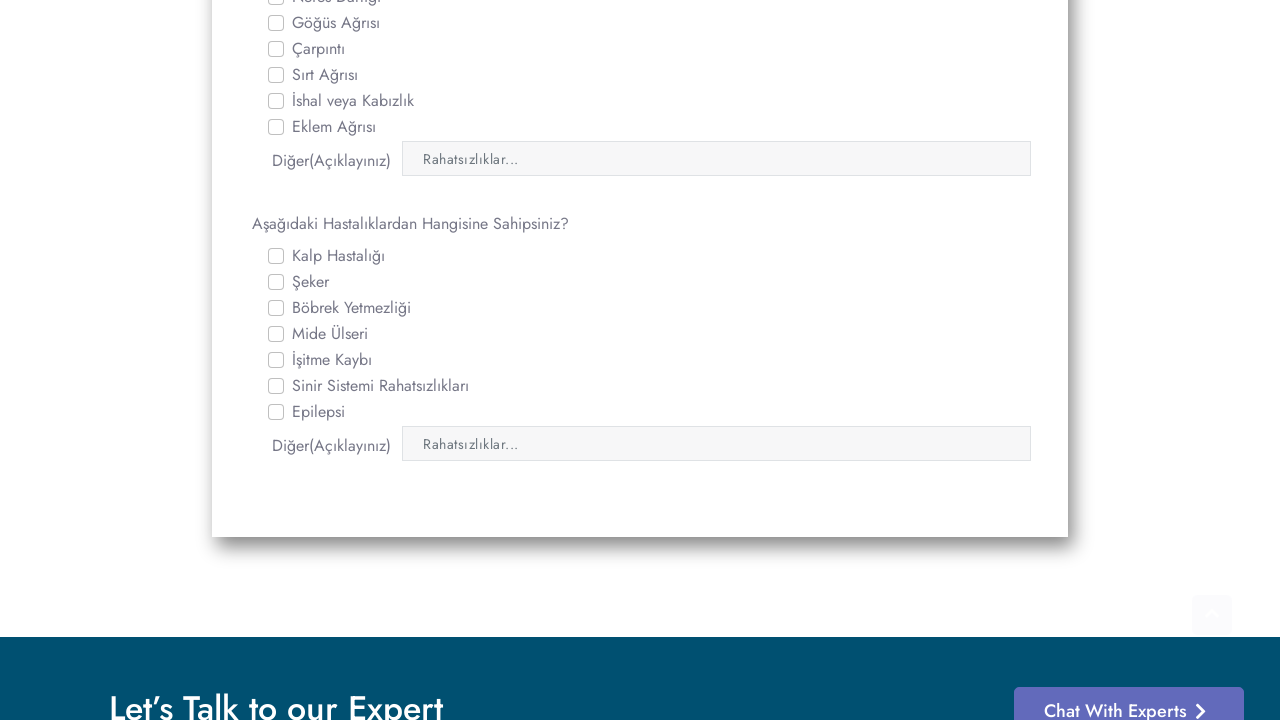

Clicked hearing loss checkbox using JavaScript
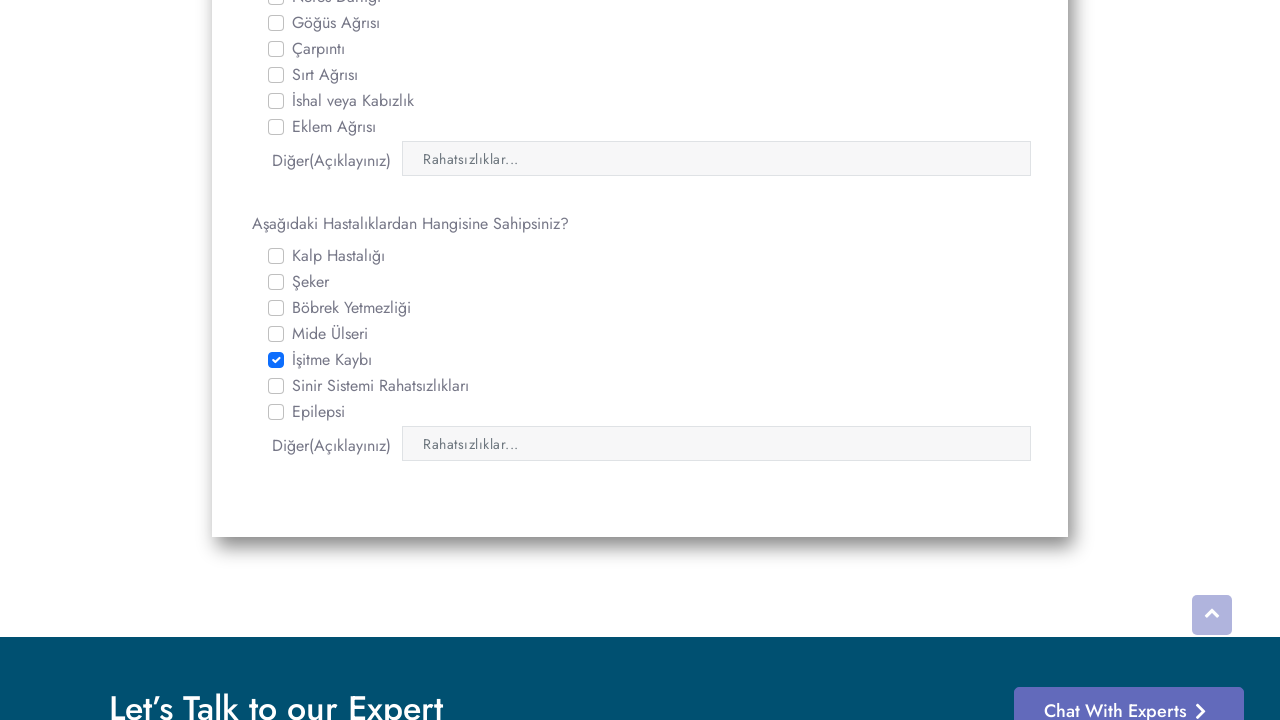

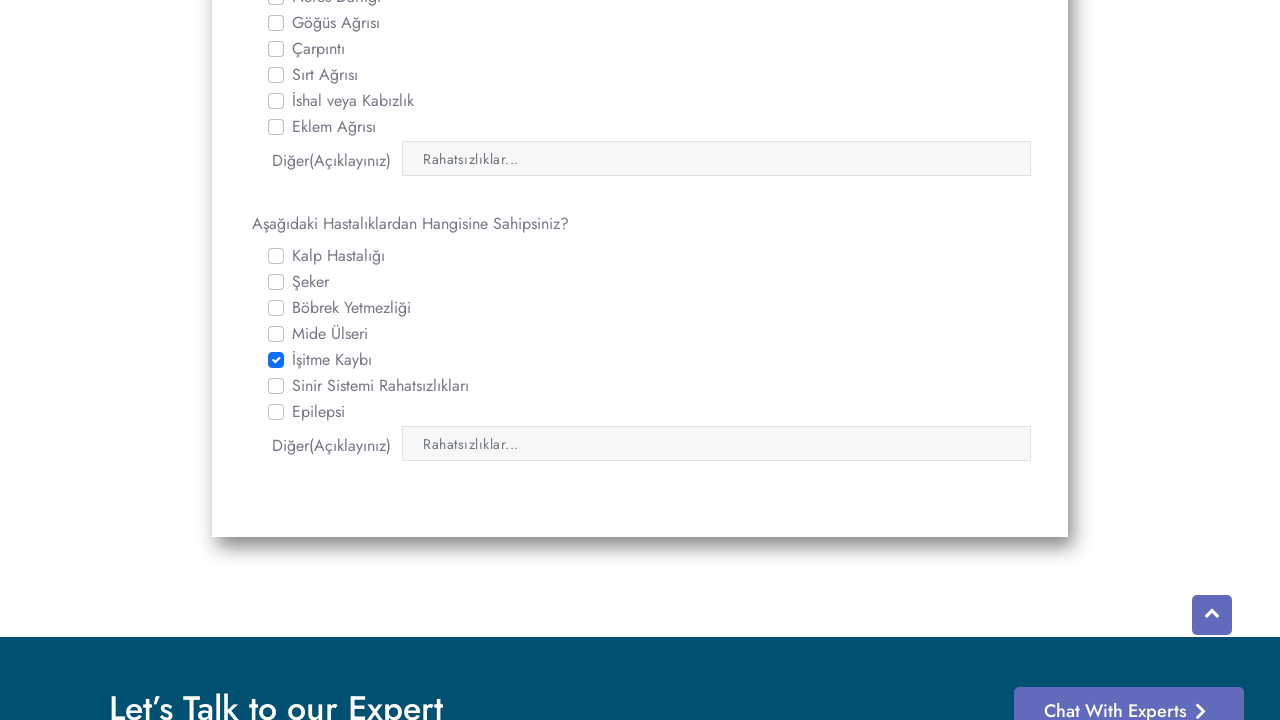